Tests the GreenKart shopping cart functionality by searching for vegetables, adding them to cart with specified quantities, verifying cart contents, and proceeding to checkout page.

Starting URL: https://rahulshettyacademy.com/seleniumPractise/#/

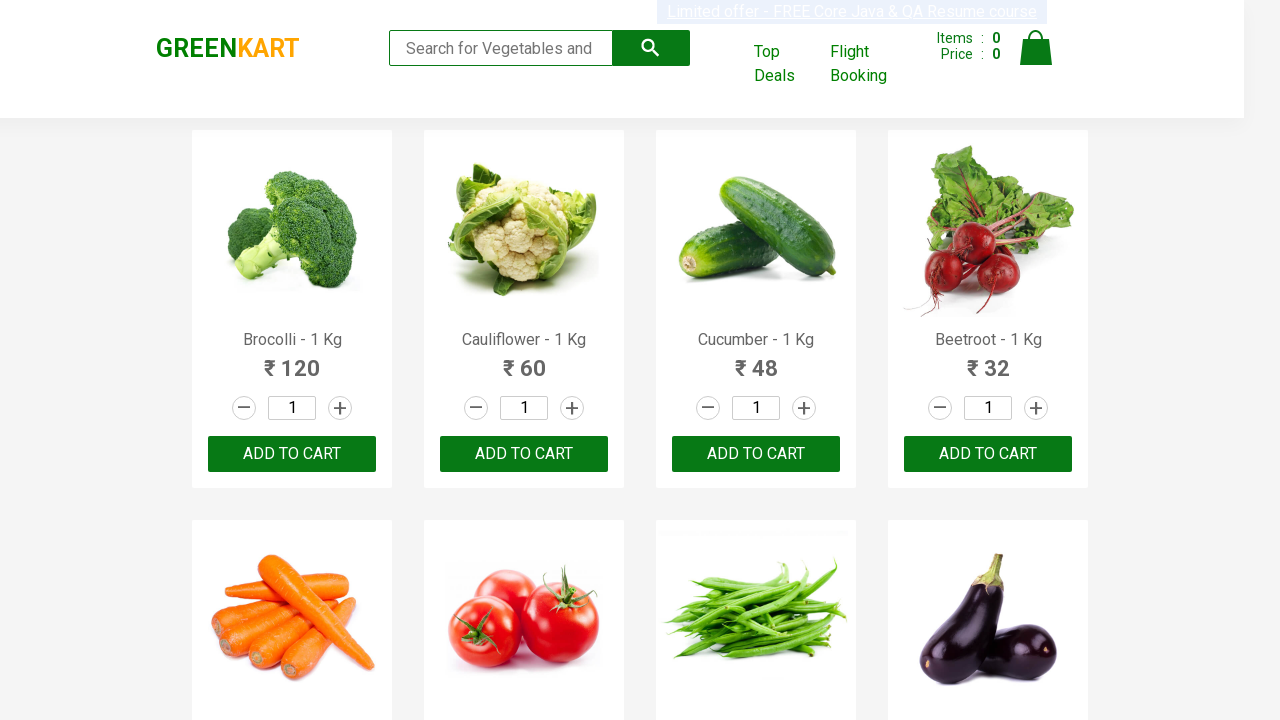

Filled search field with 'Tomato' on .search-keyword
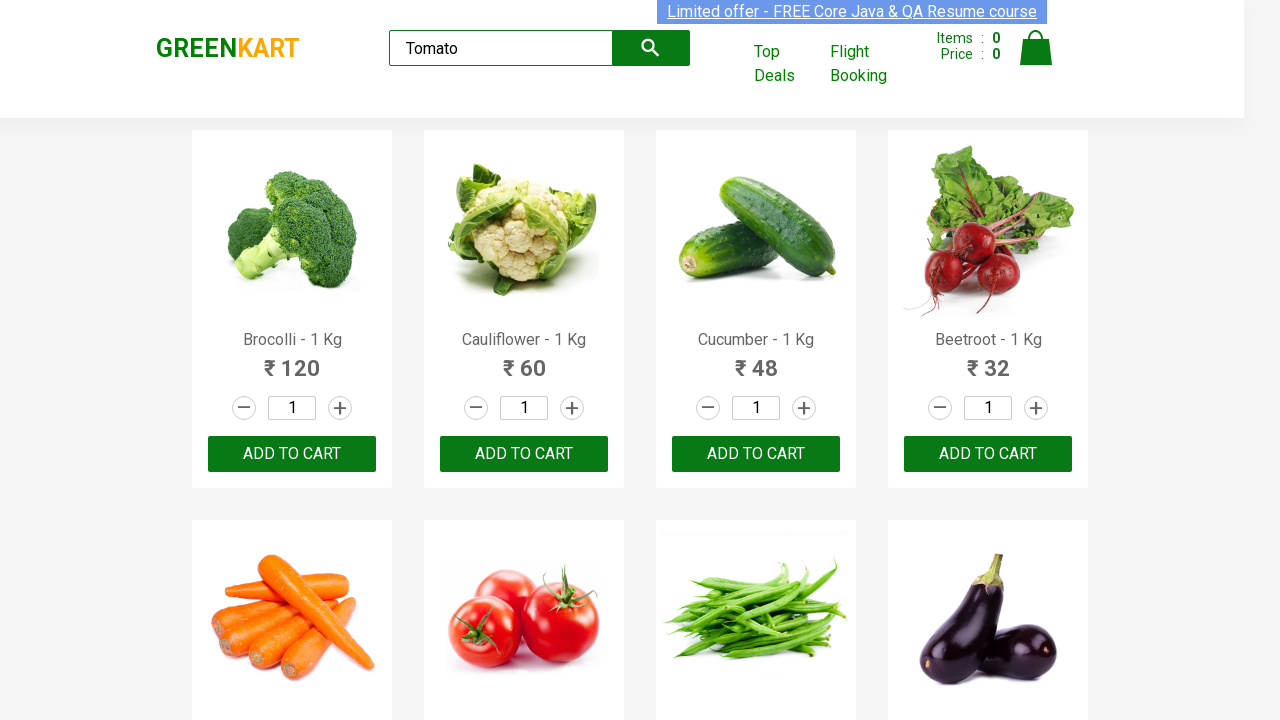

Waited for search results to display
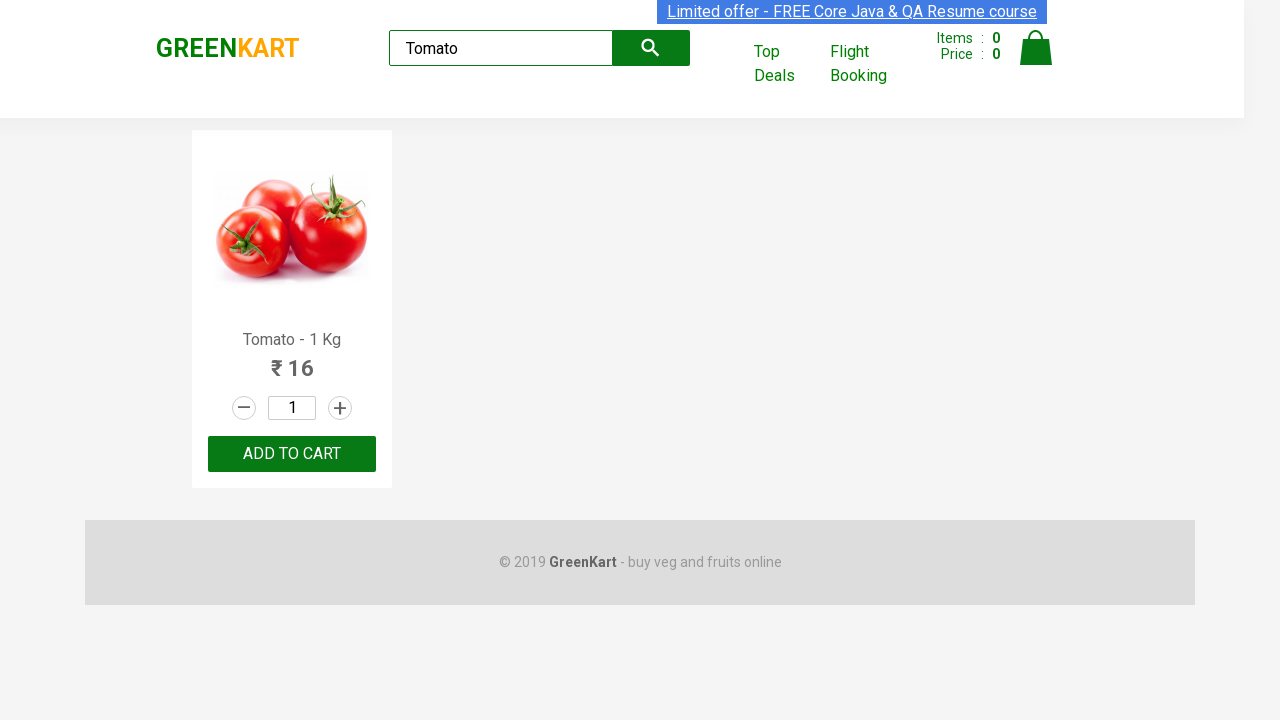

Incremented Tomato quantity (first click) at (340, 408) on .increment
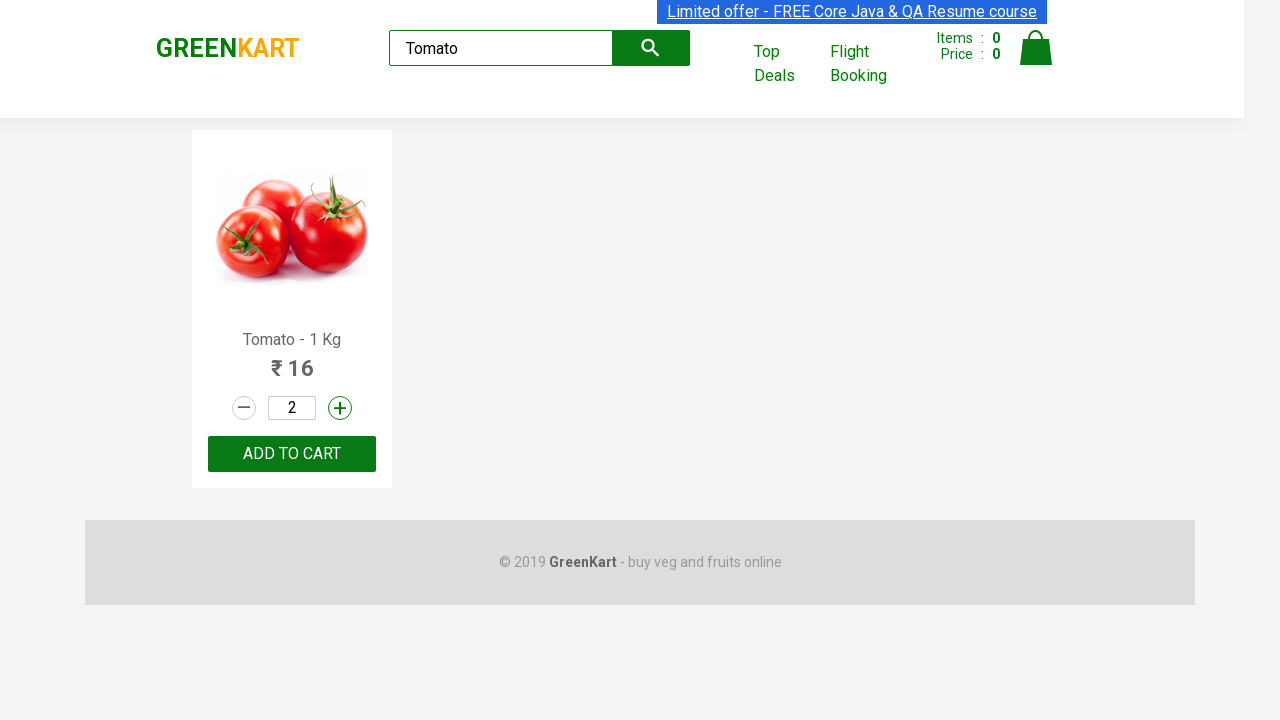

Incremented Tomato quantity (second click) - total quantity 3 at (340, 408) on .increment
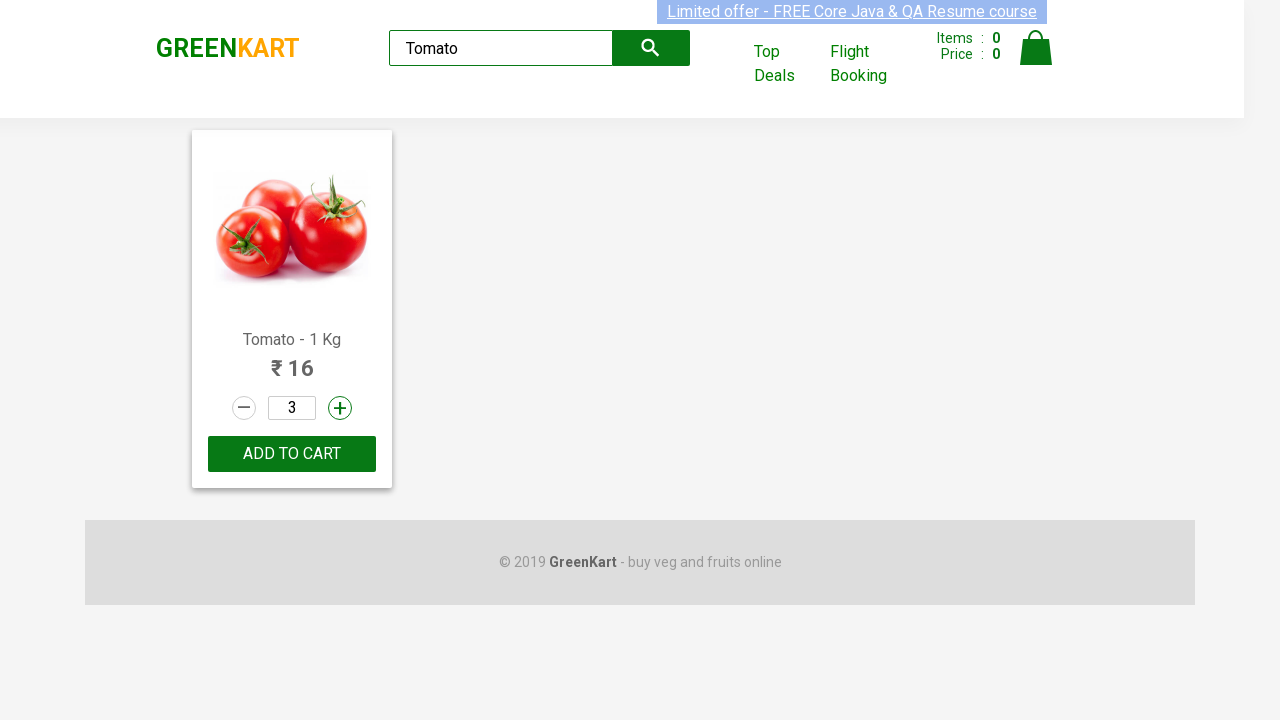

Added Tomato (quantity 3) to cart at (292, 454) on xpath=//button[text()='ADD TO CART']
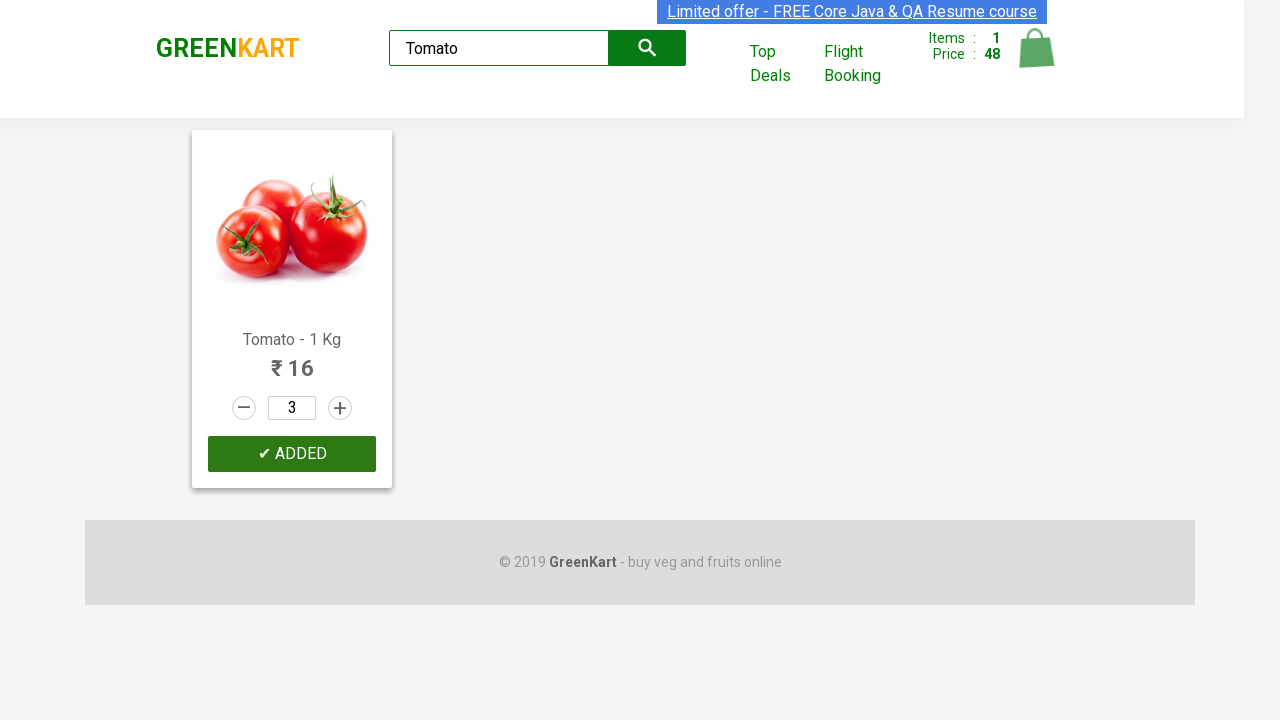

Waited for cart to update after adding Tomato
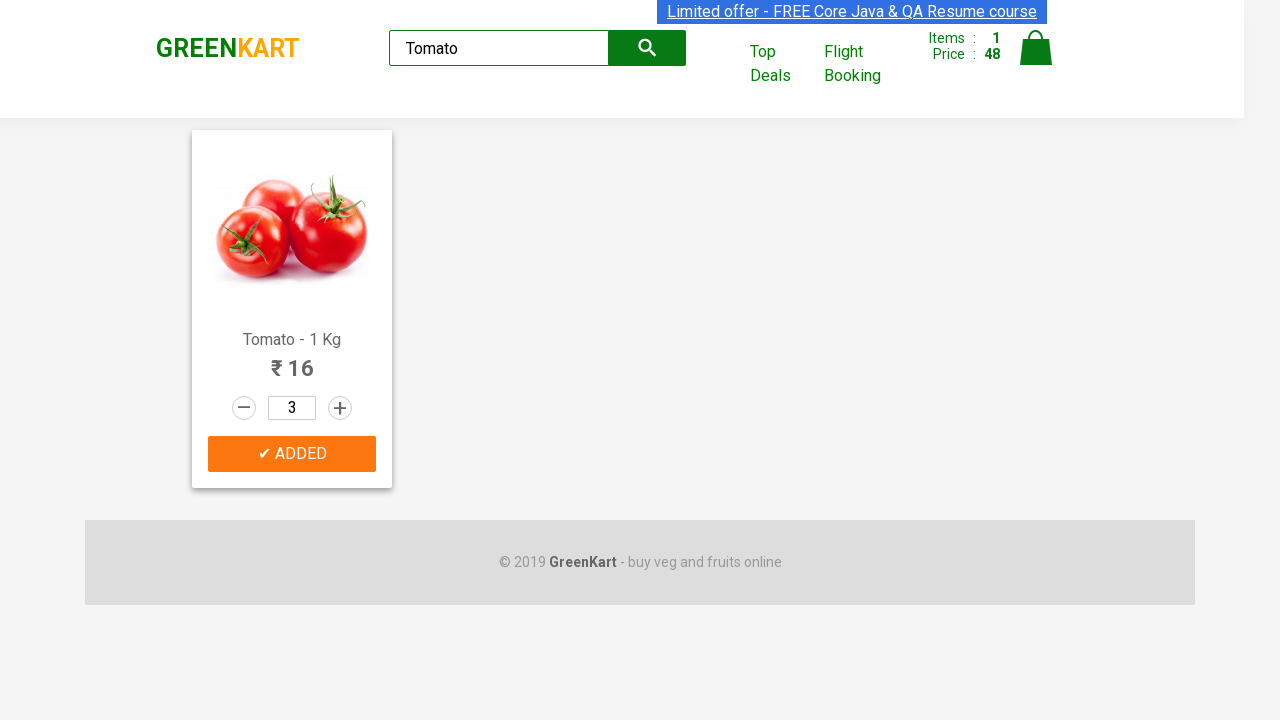

Cleared search field on .search-keyword
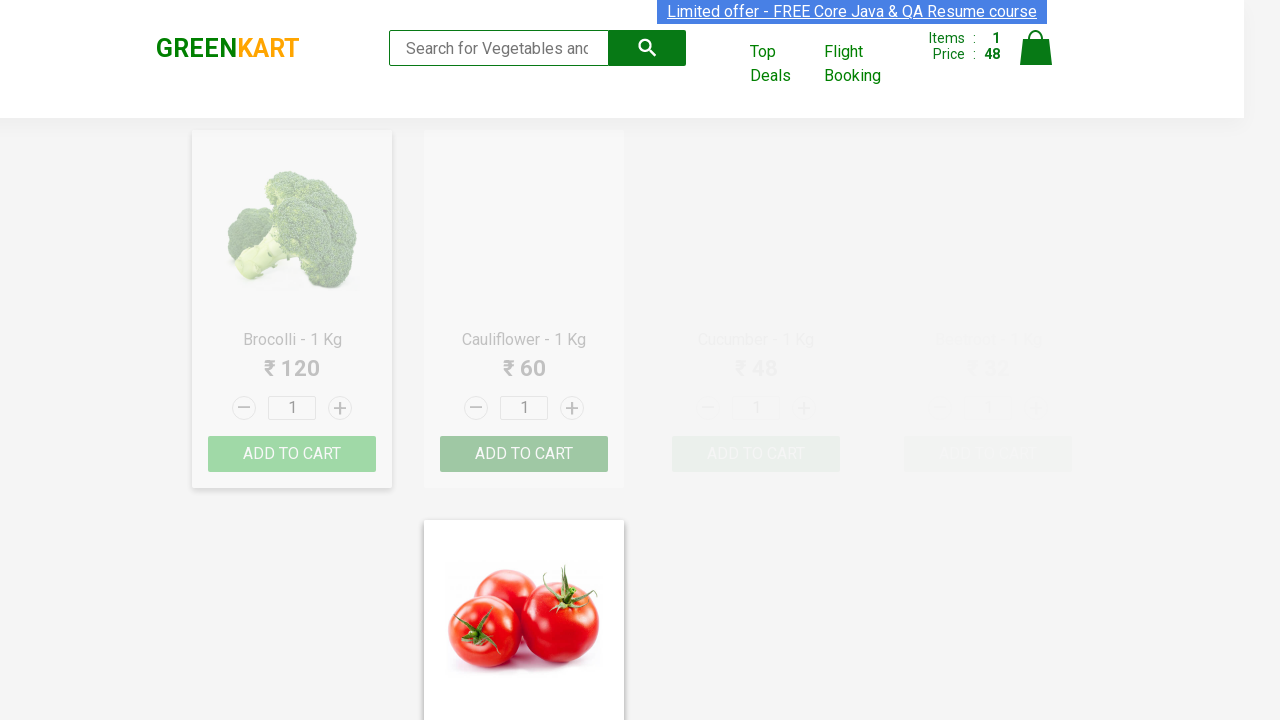

Filled search field with 'Potato' on .search-keyword
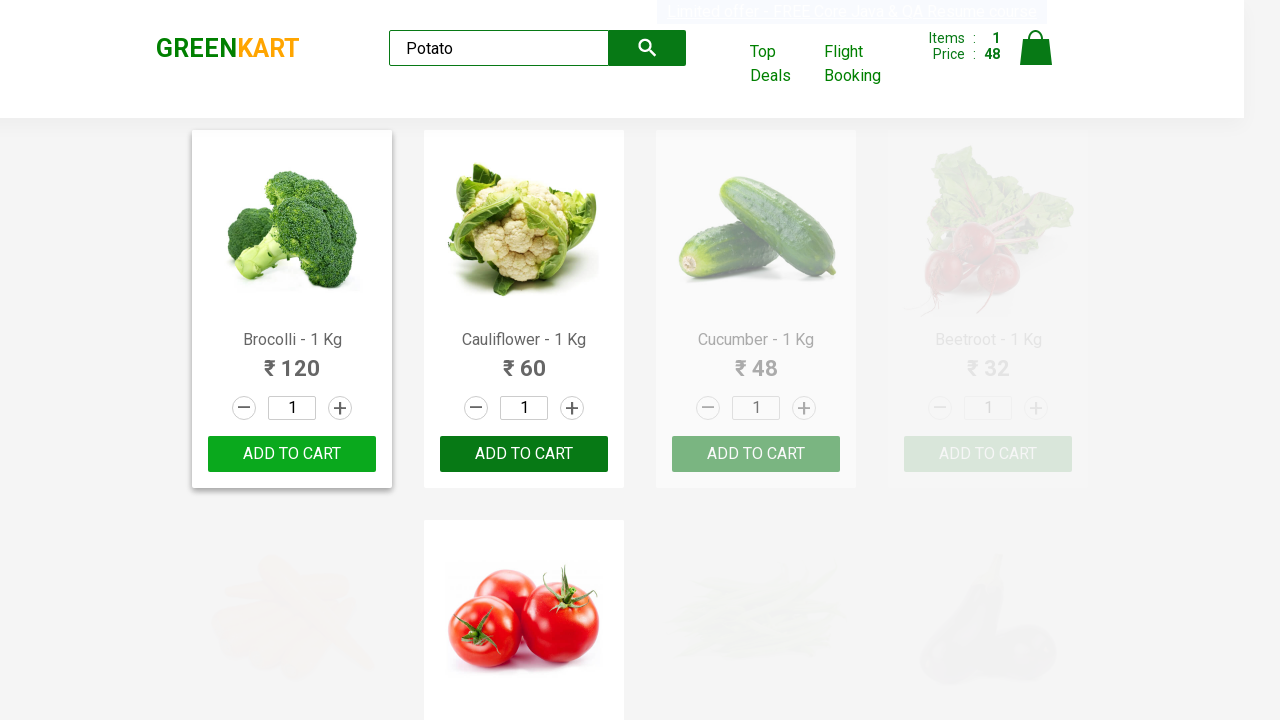

Waited for Potato search results to display
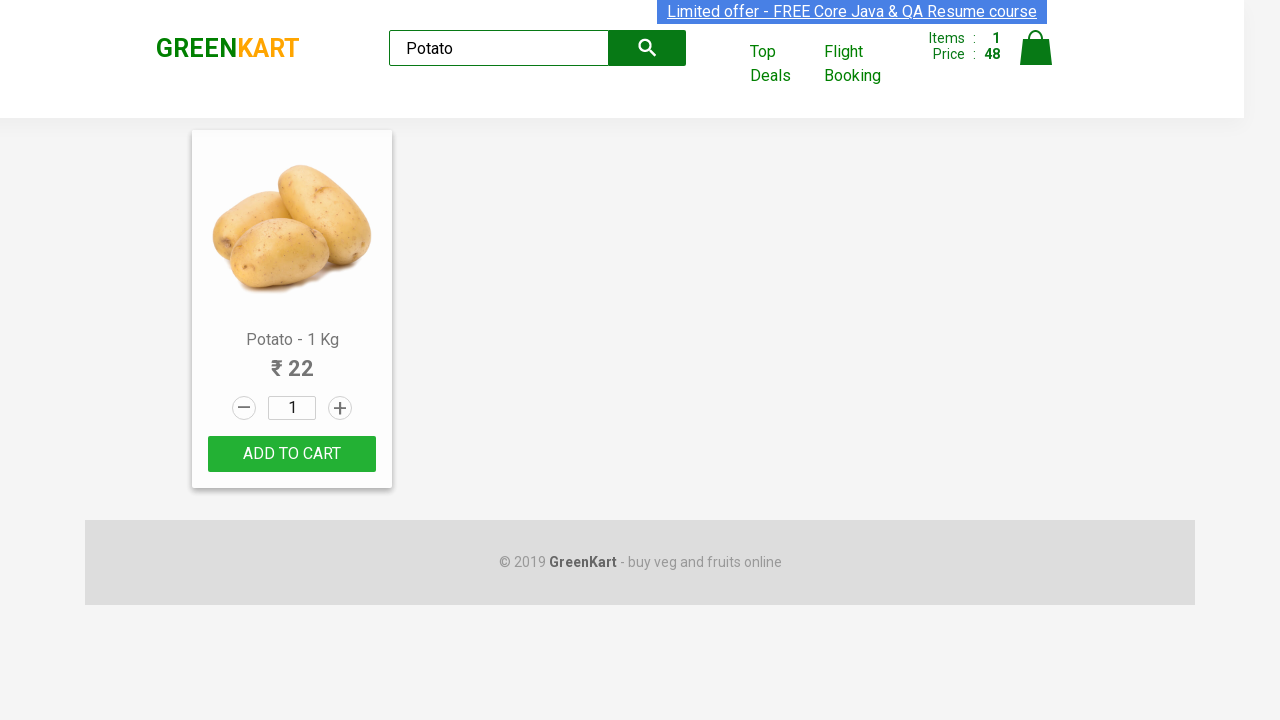

Incremented Potato quantity to 2 at (340, 408) on .increment
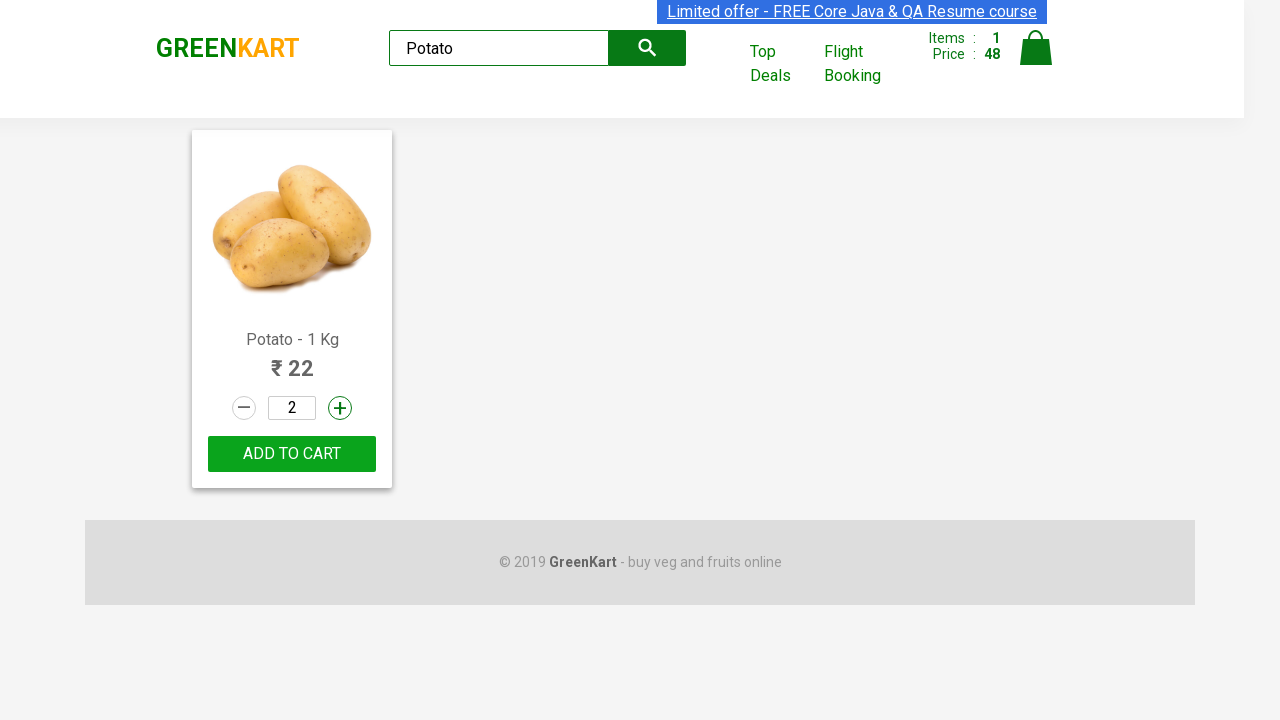

Added Potato (quantity 2) to cart at (292, 454) on xpath=//button[text()='ADD TO CART']
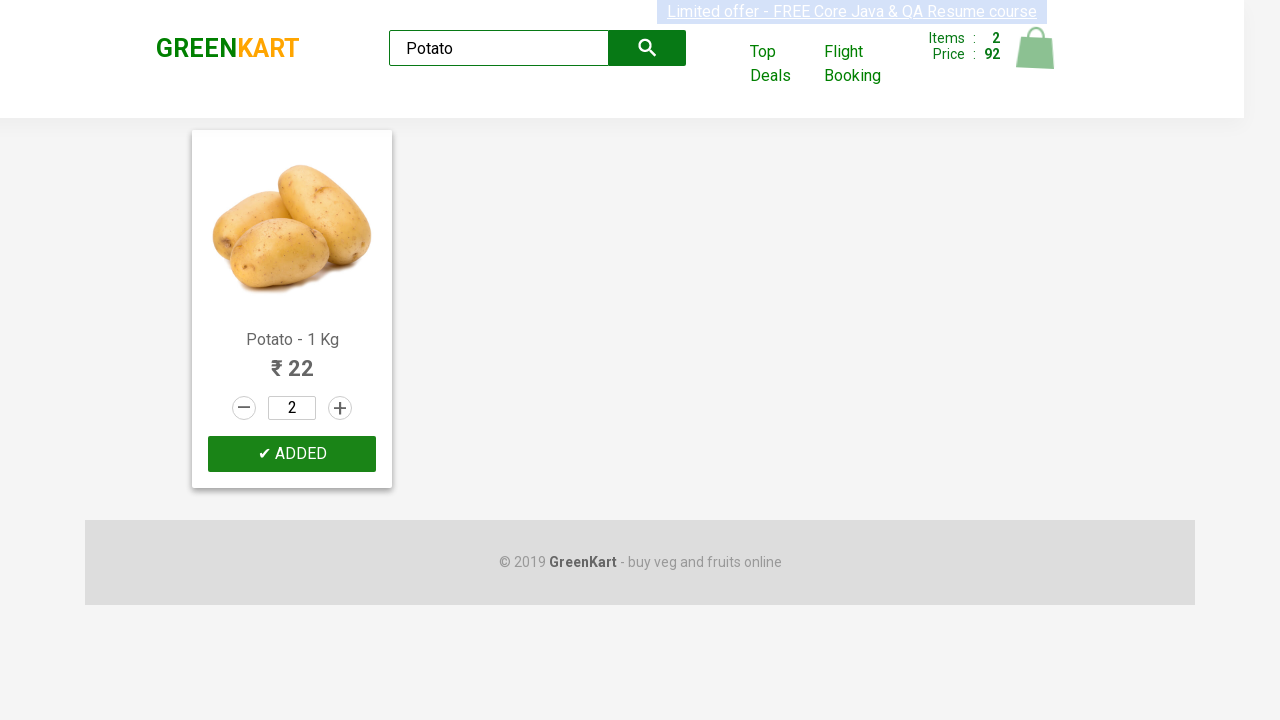

Waited for cart to update after adding Potato
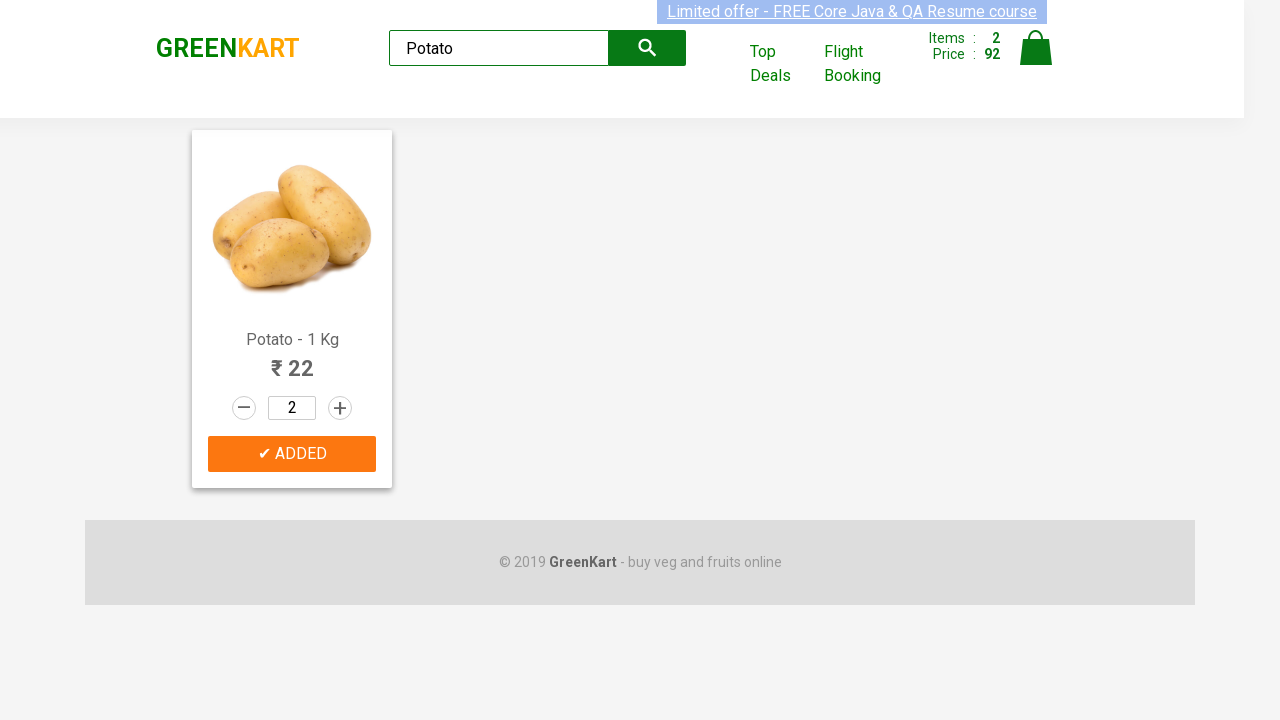

Clicked cart icon to view cart contents at (1036, 59) on .cart-icon
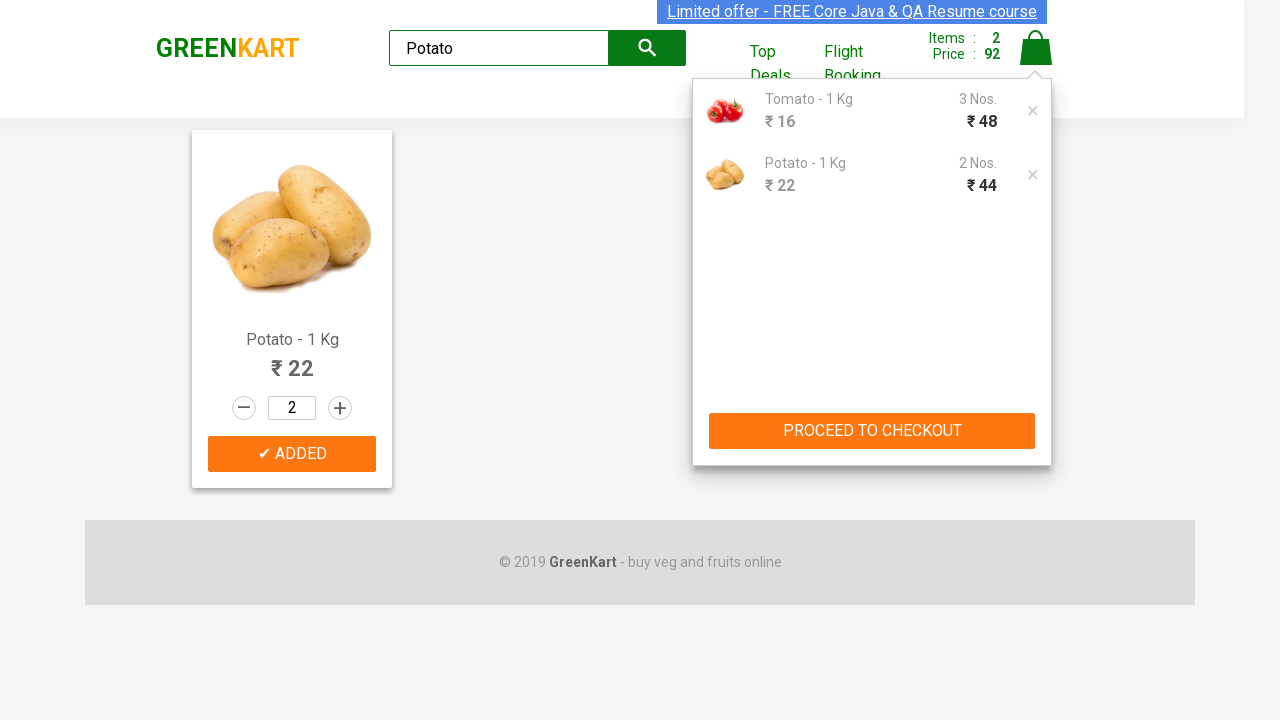

Cart preview loaded with items visible
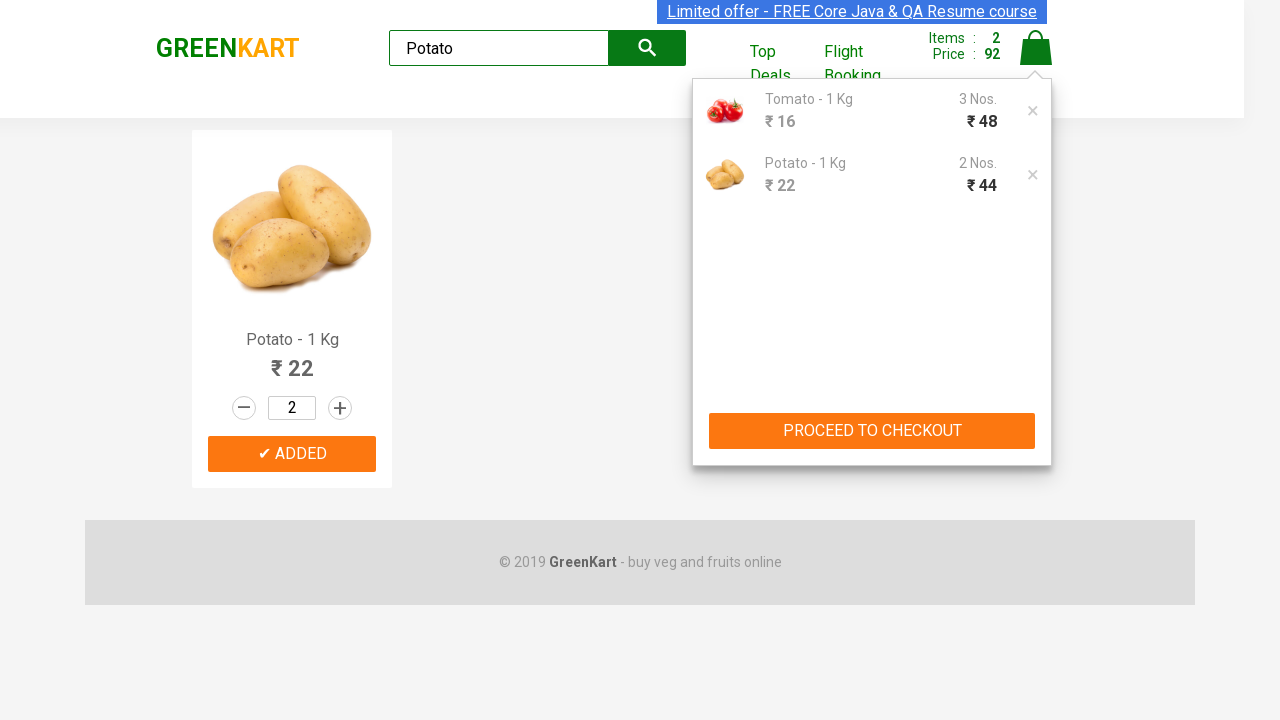

Clicked PROCEED TO CHECKOUT button at (872, 431) on xpath=//button[text()='PROCEED TO CHECKOUT']
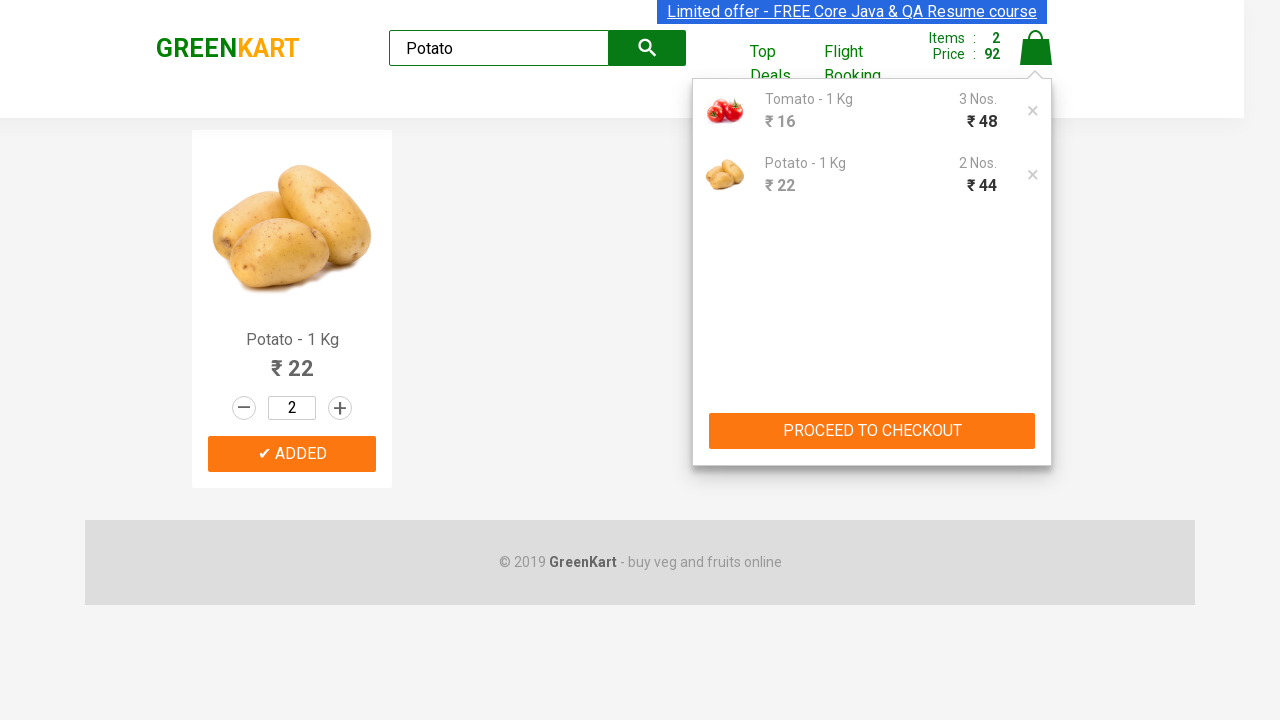

Checkout page loaded successfully - Place Order button visible
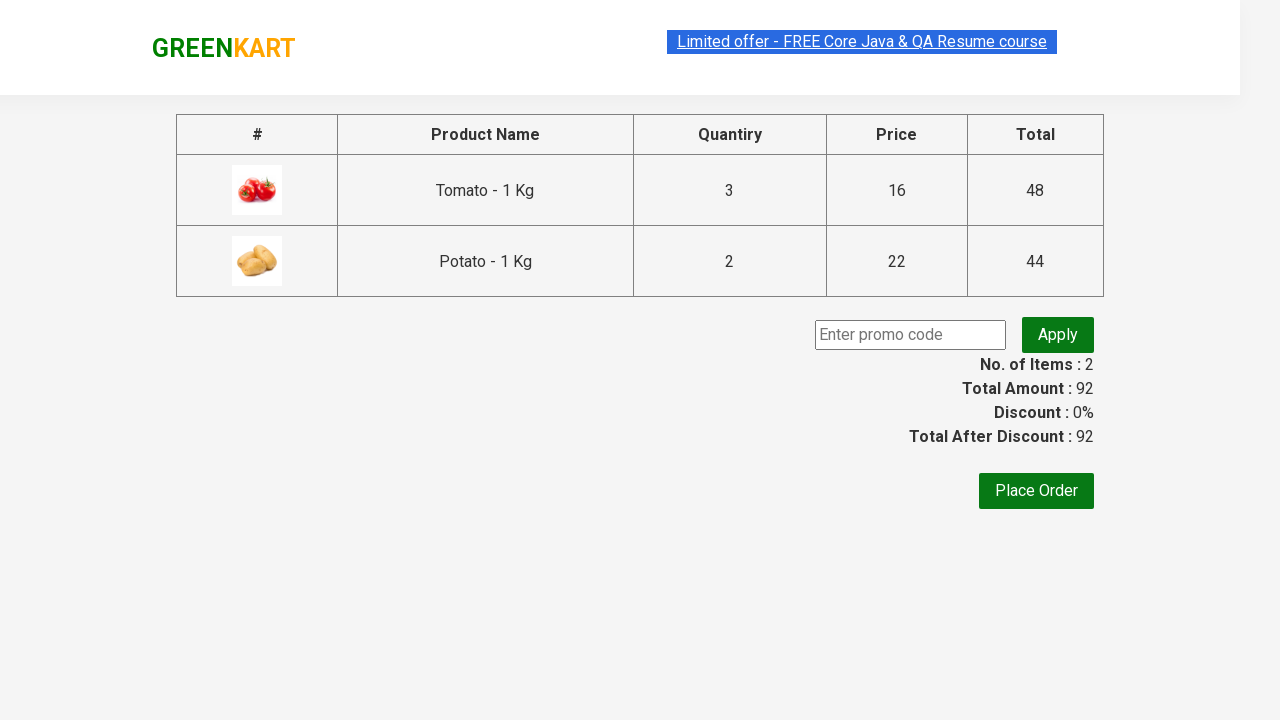

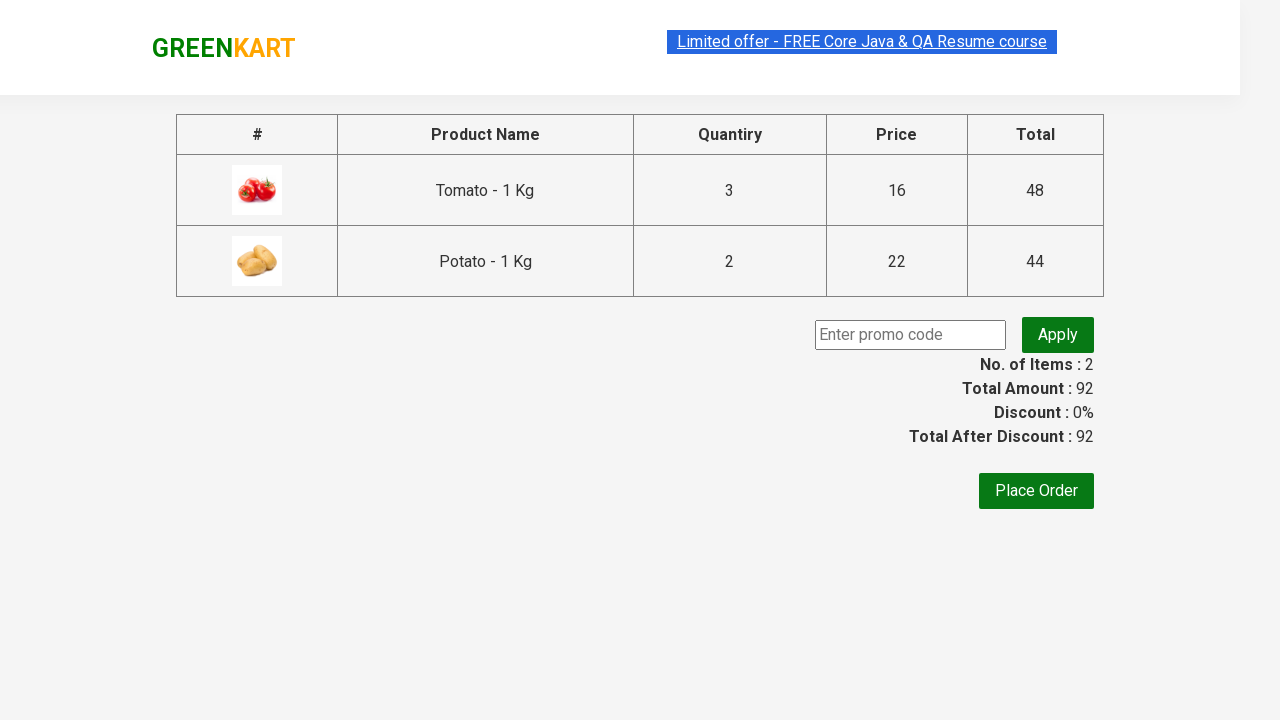